Tests handling of a simple alert popup by clicking a button that triggers an alert and accepting it

Starting URL: https://demoqa.com/alerts

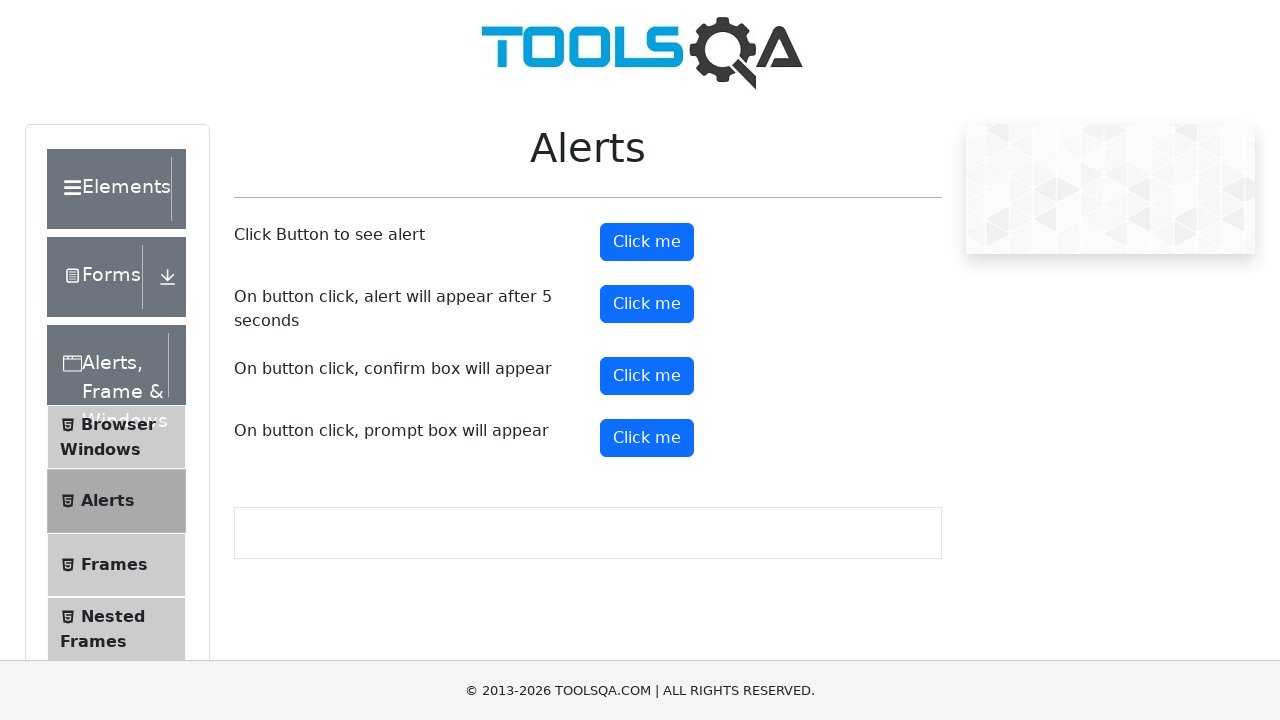

Clicked button to trigger alert popup at (647, 242) on #alertButton
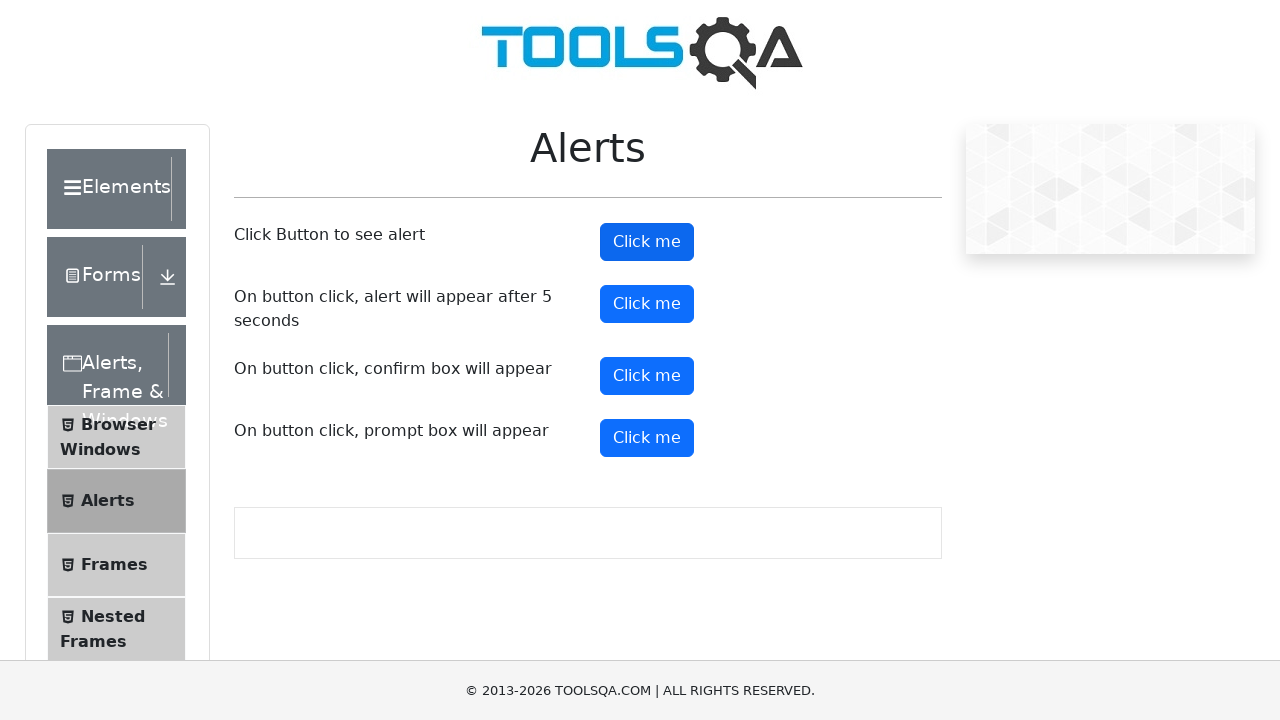

Set up dialog handler to accept alert
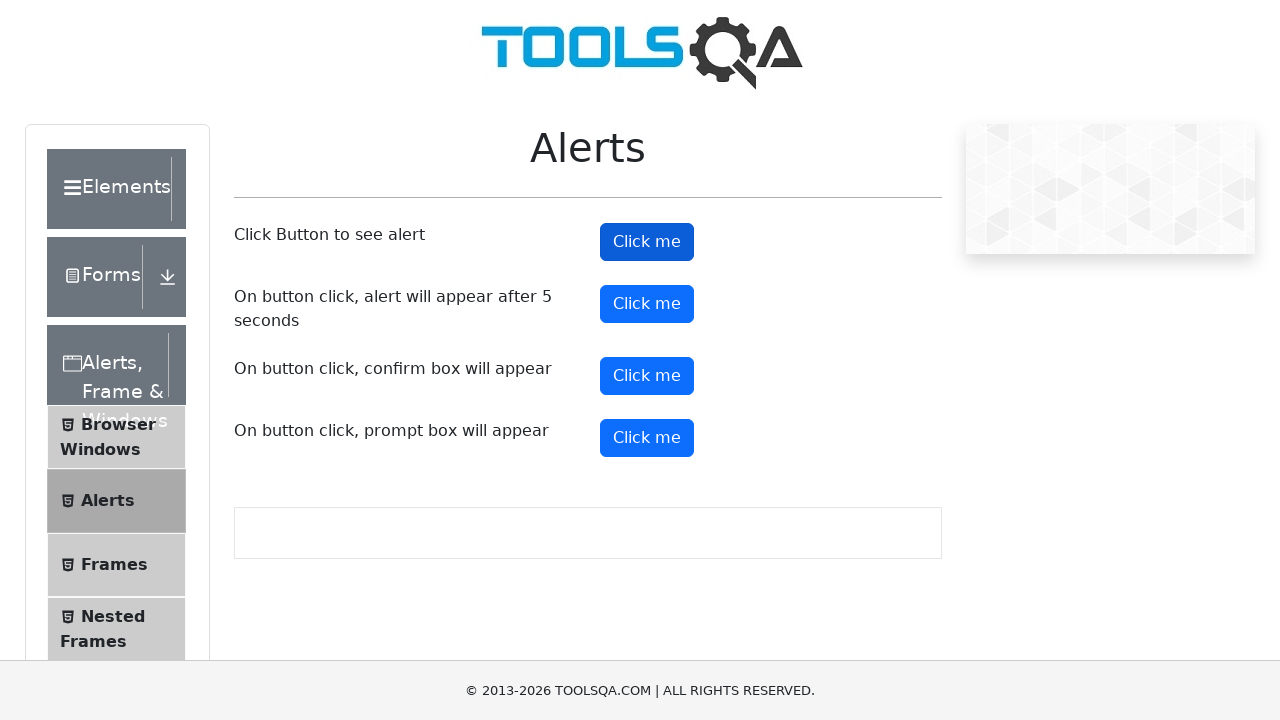

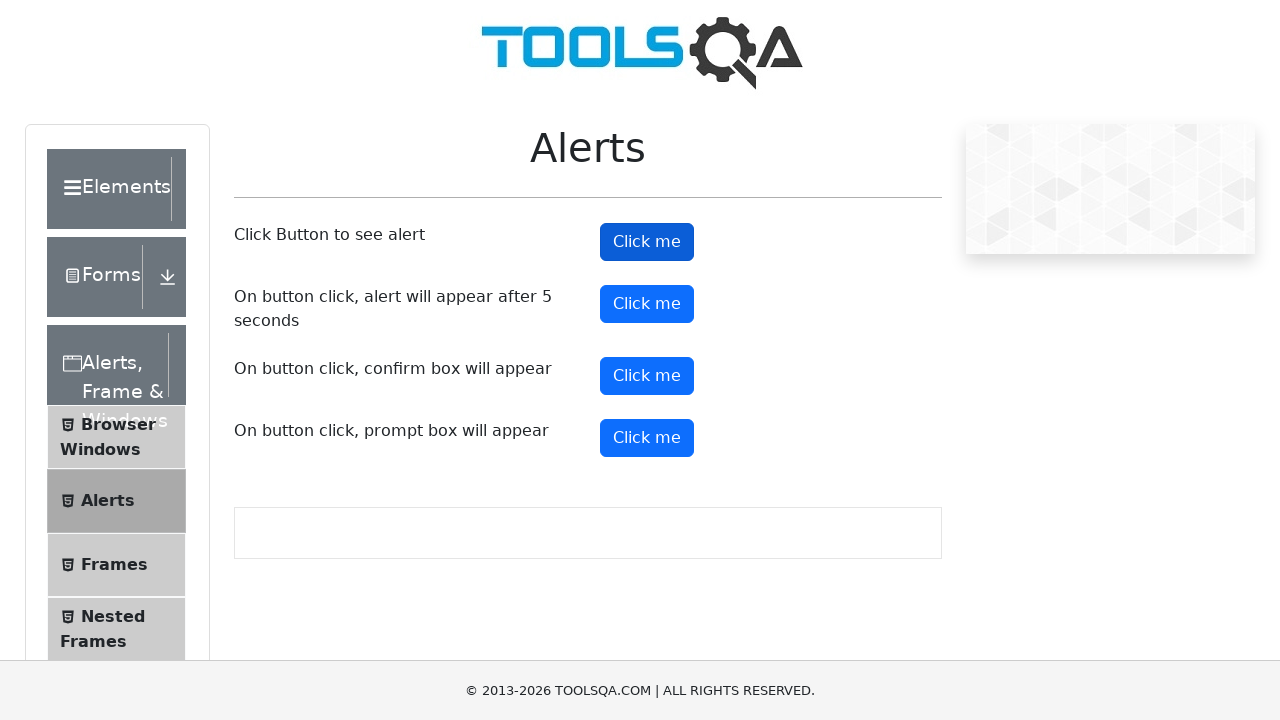